Tests the passenger count dropdown by clicking on the passenger info section, incrementing the adult count 3 times using a loop, and then closing the dropdown.

Starting URL: https://rahulshettyacademy.com/dropdownsPractise/

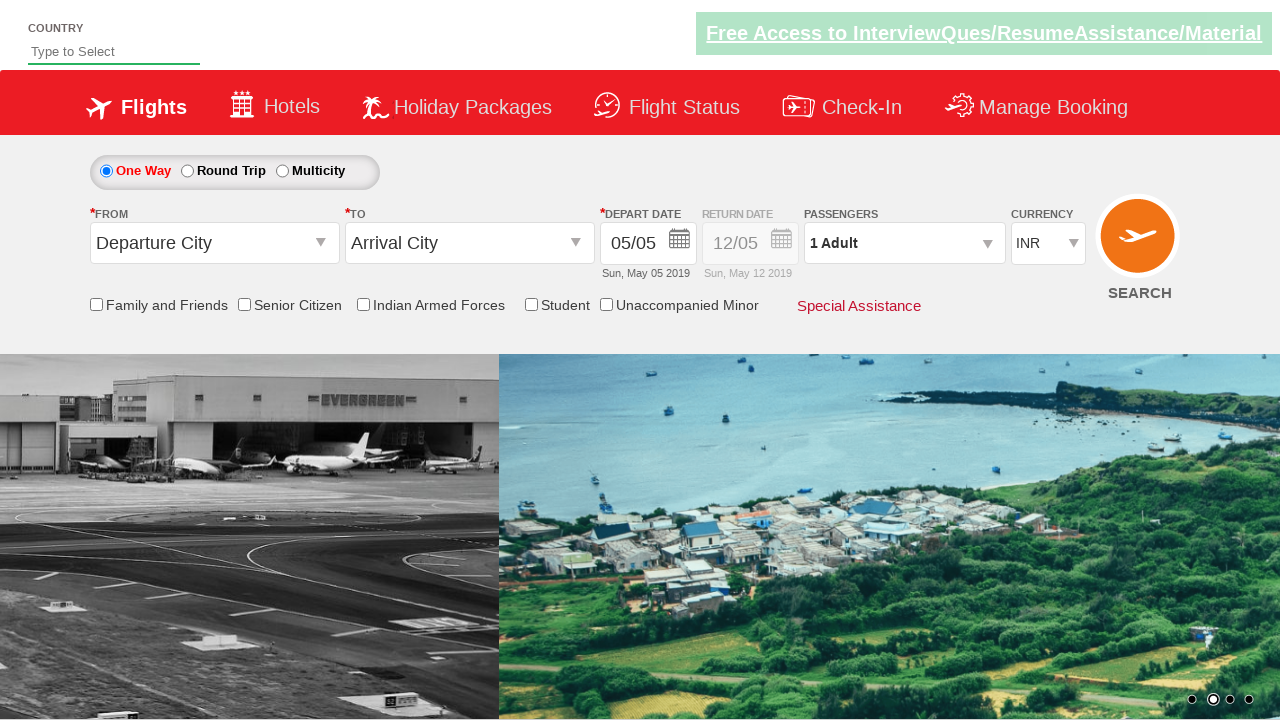

Clicked on passenger info section to open dropdown at (904, 243) on #divpaxinfo
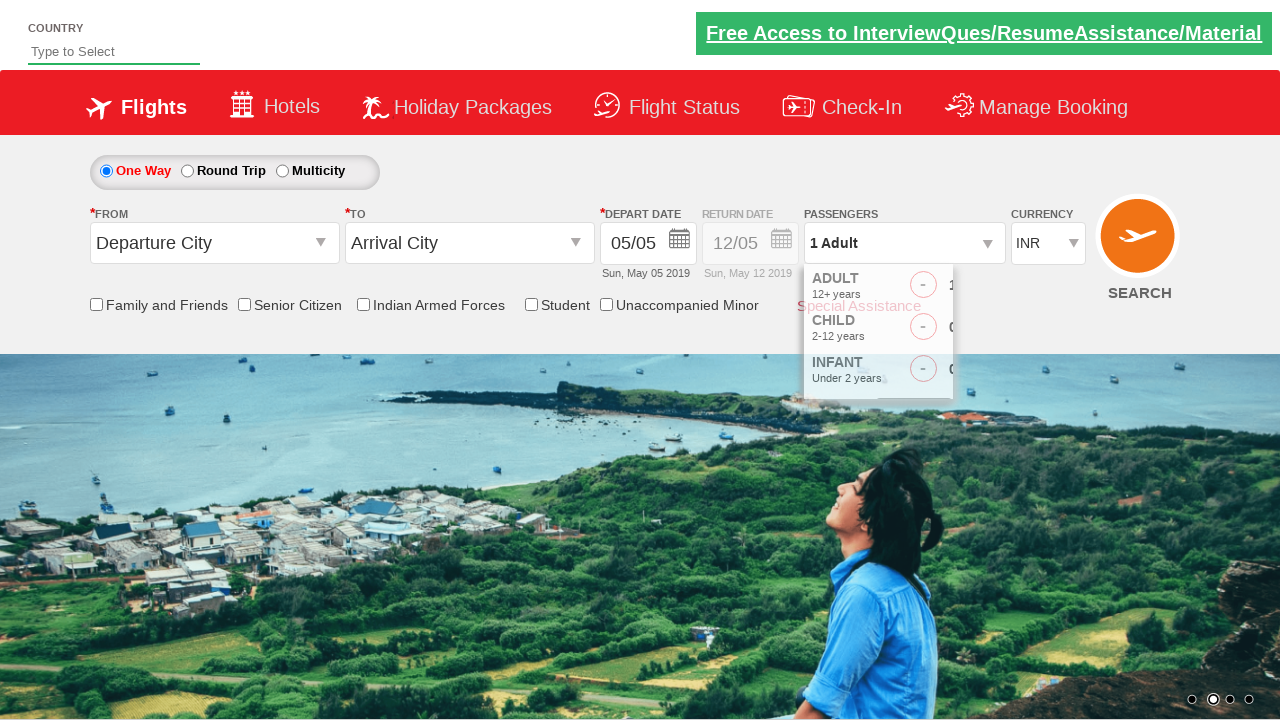

Incremented adult count in passenger dropdown at (982, 288) on #hrefIncAdt
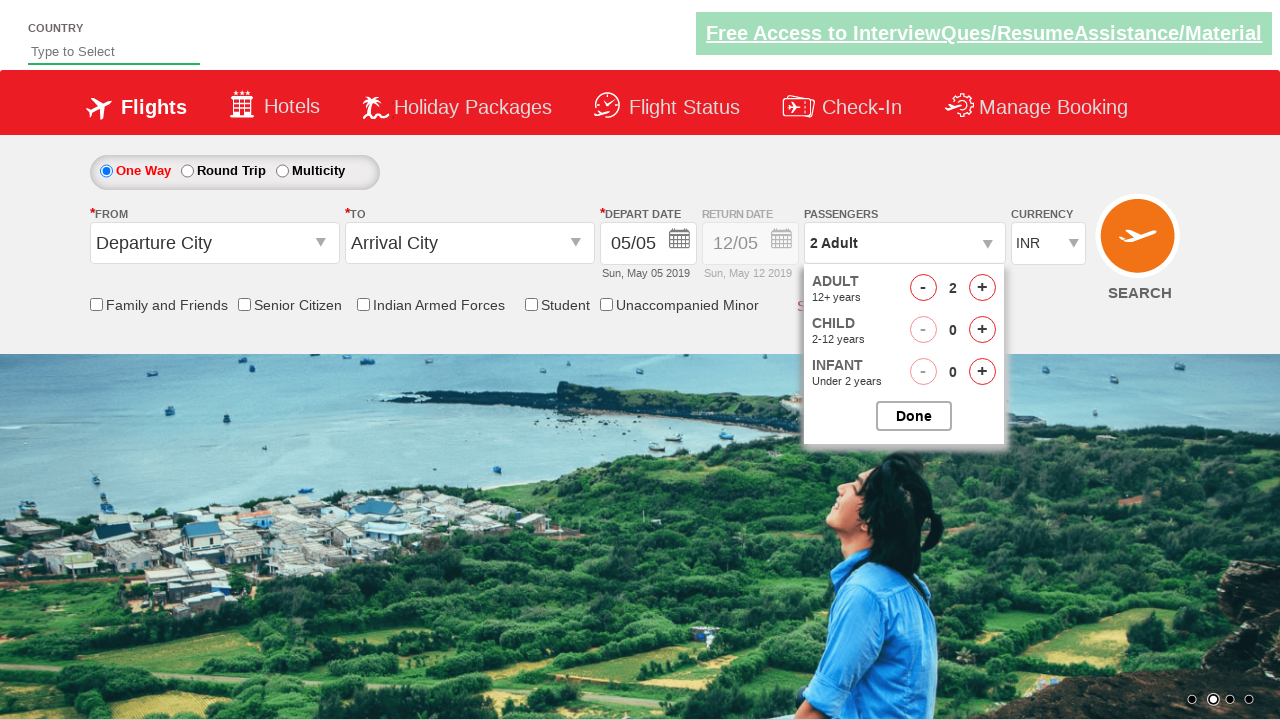

Incremented adult count in passenger dropdown at (982, 288) on #hrefIncAdt
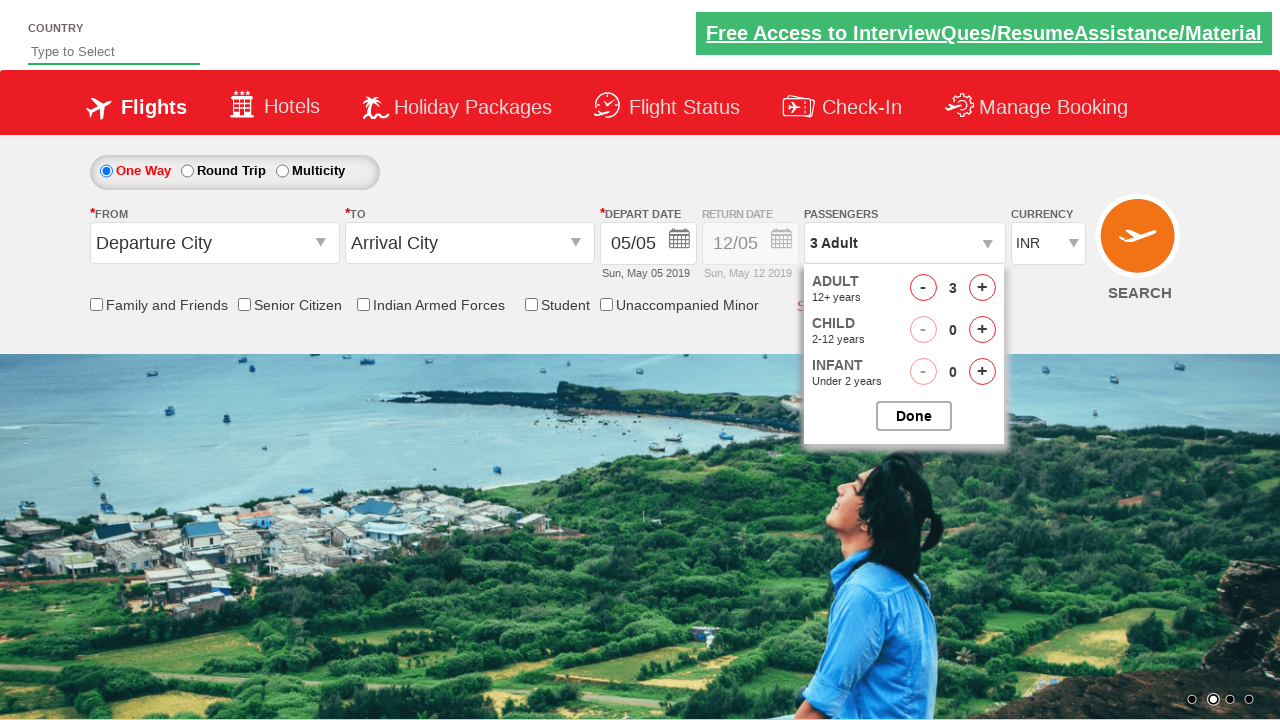

Incremented adult count in passenger dropdown at (982, 288) on #hrefIncAdt
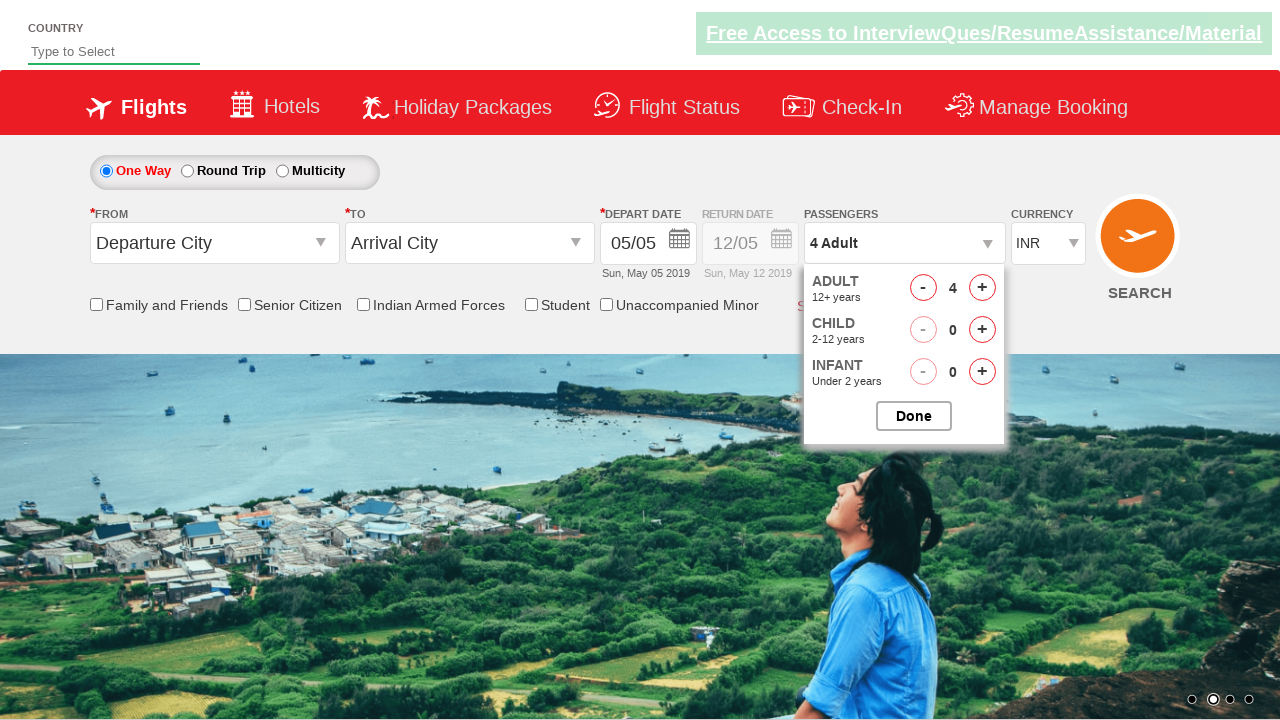

Closed the passenger options dropdown at (914, 416) on #btnclosepaxoption
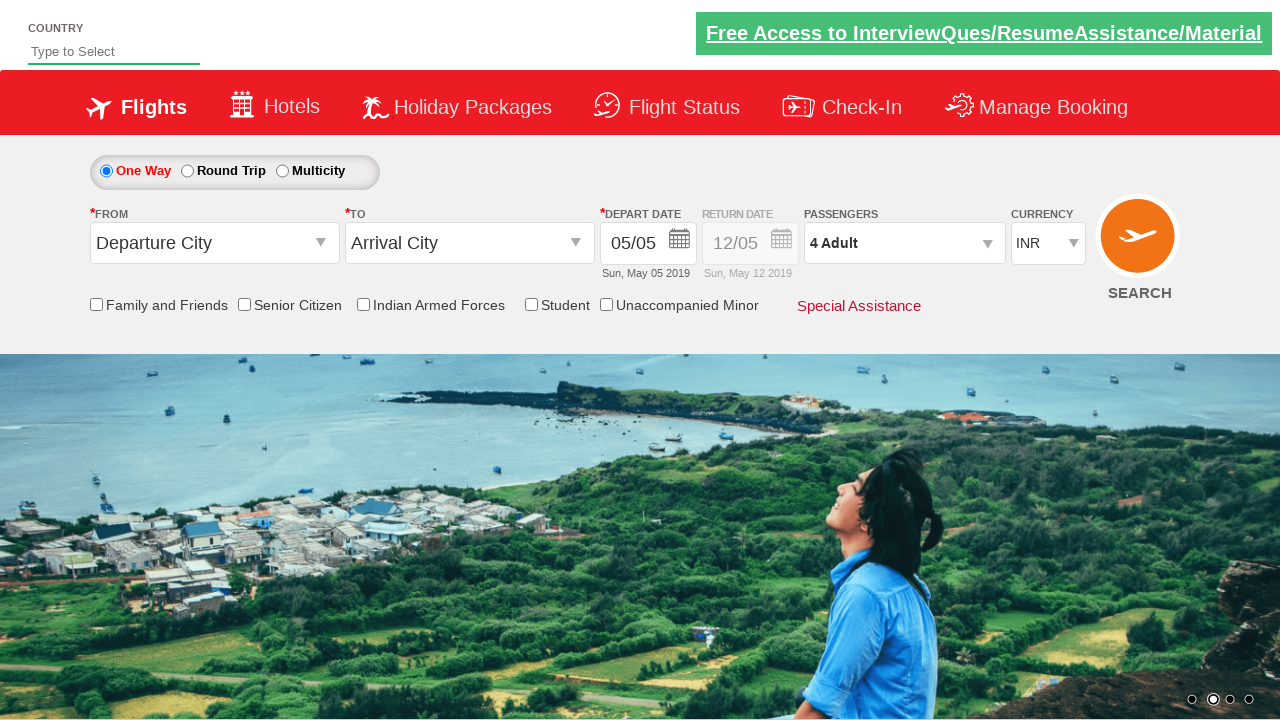

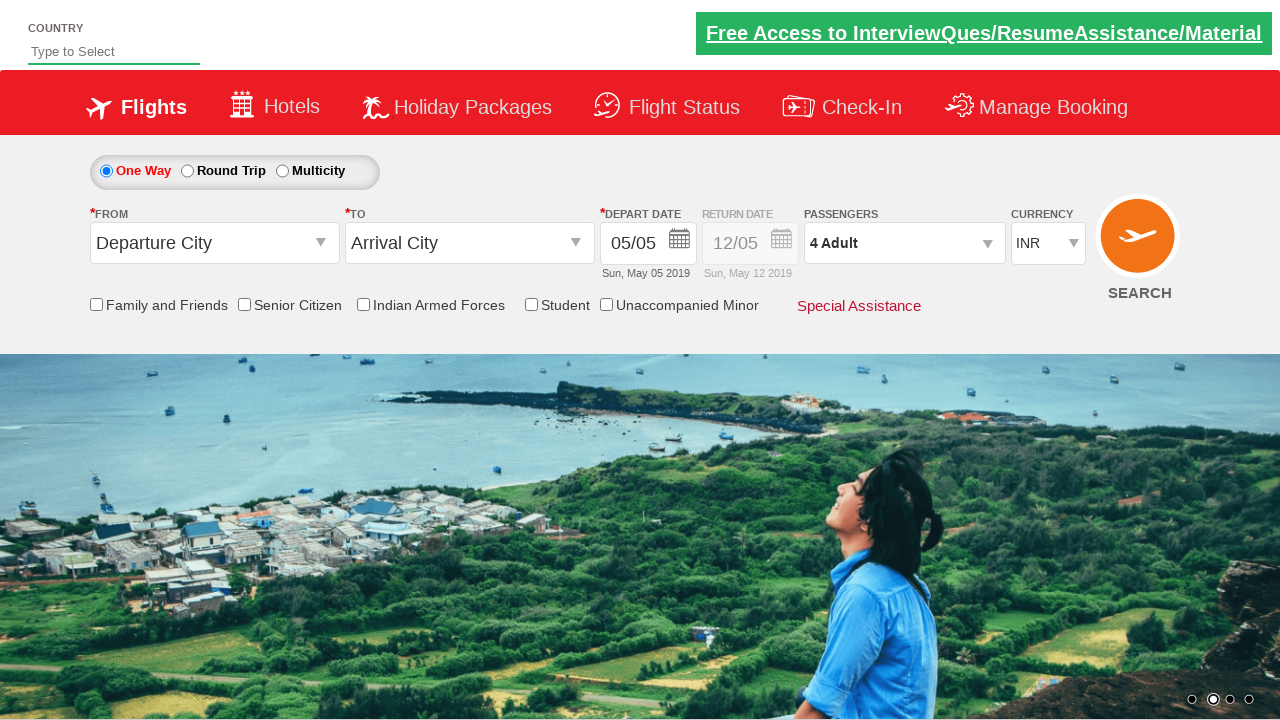